Tests navigation to home page by clicking the menu button and then the Home link

Starting URL: https://katalon-demo-cura.herokuapp.com/

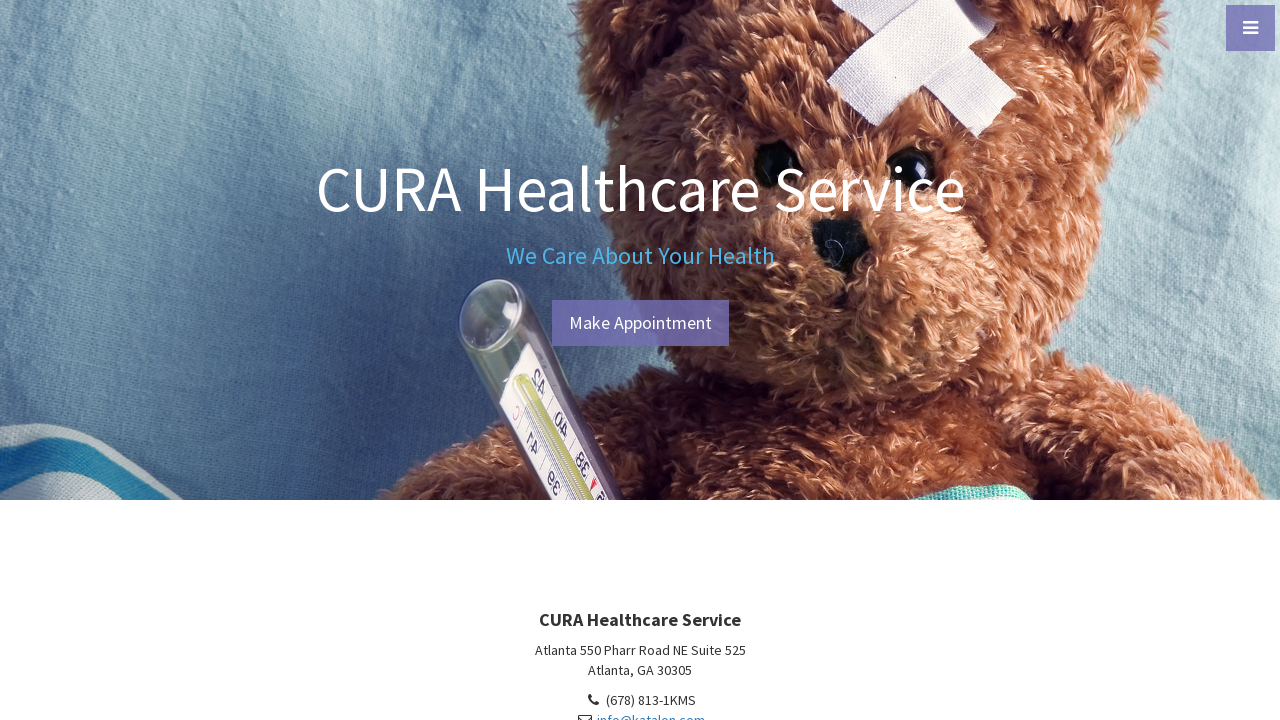

Clicked menu toggle button at (1250, 28) on #menu-toggle
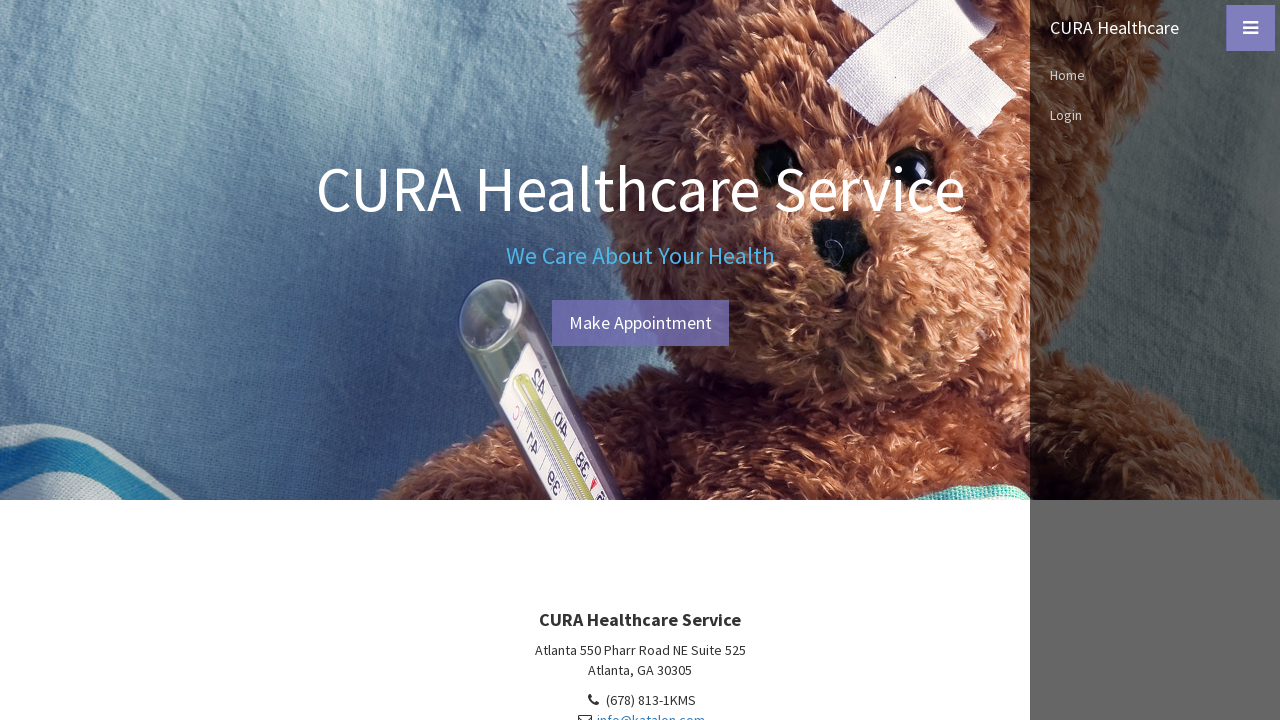

Clicked Home link in menu at (1155, 75) on a:text('Home')
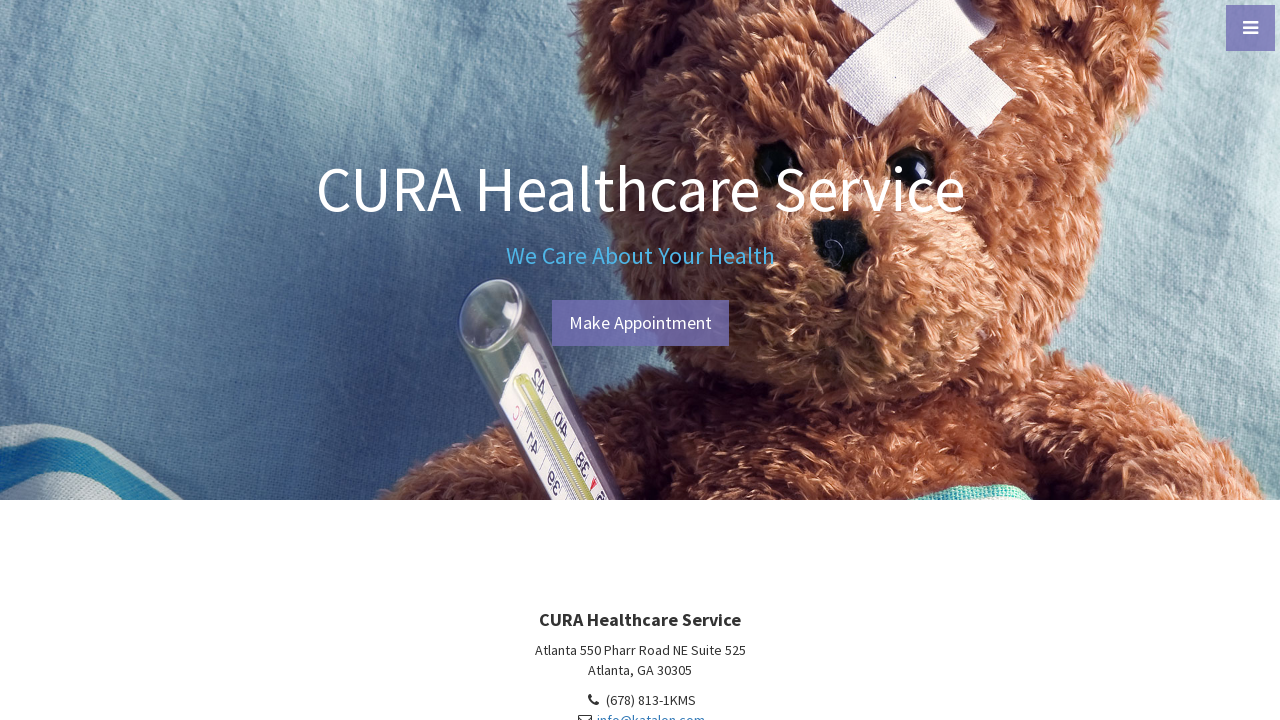

Verified navigation to home page - URL is https://katalon-demo-cura.herokuapp.com/
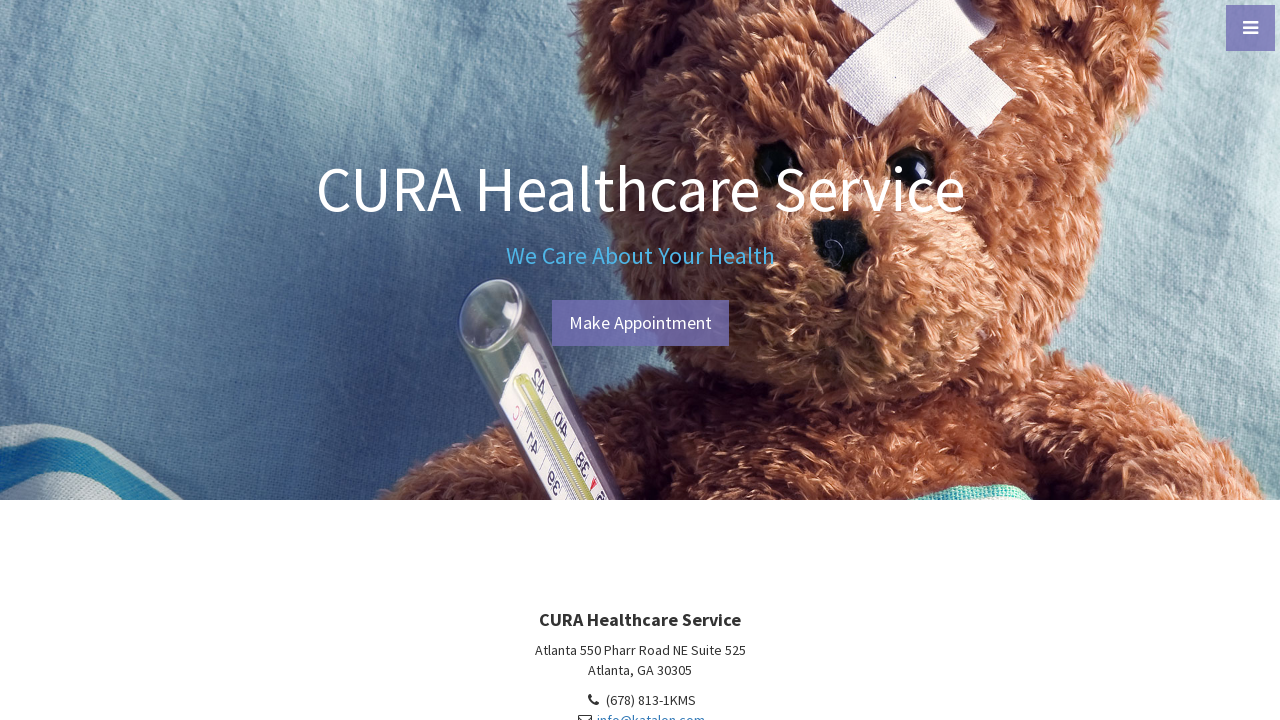

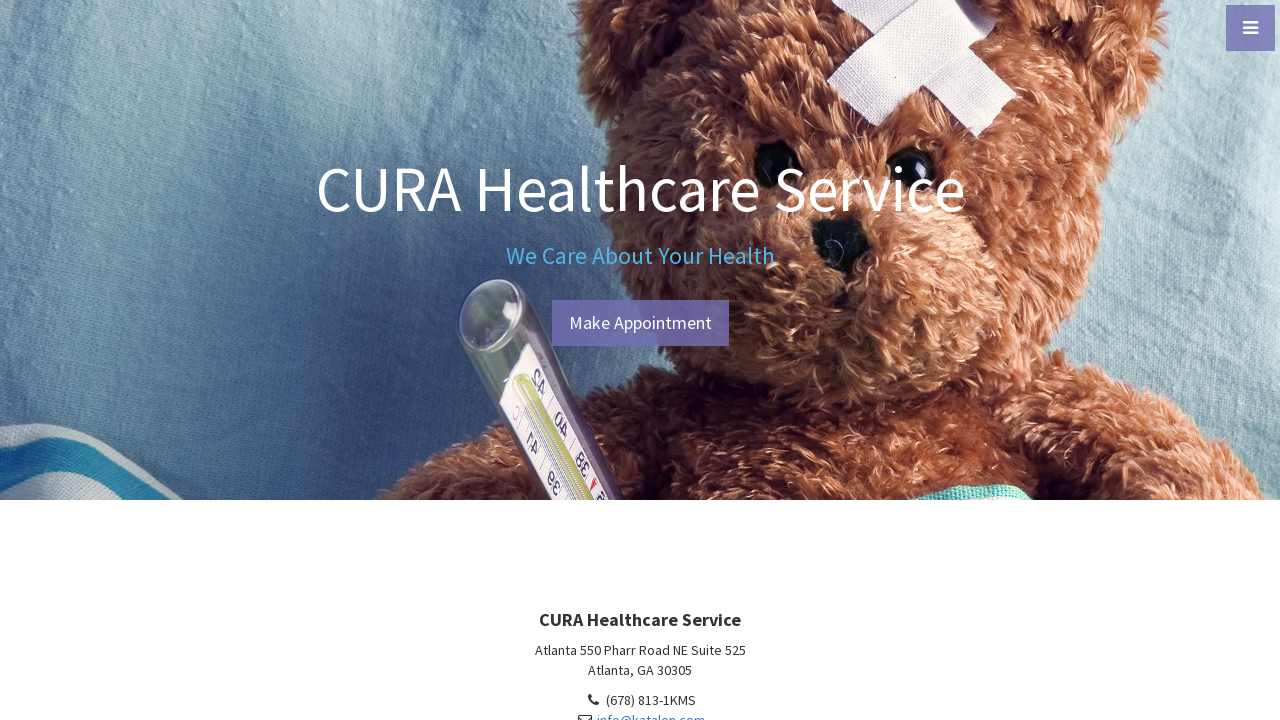